Navigates to TechPro Education website and uses JavaScript to set the value of the search input field to "QA"

Starting URL: https://www.techproeducation.com

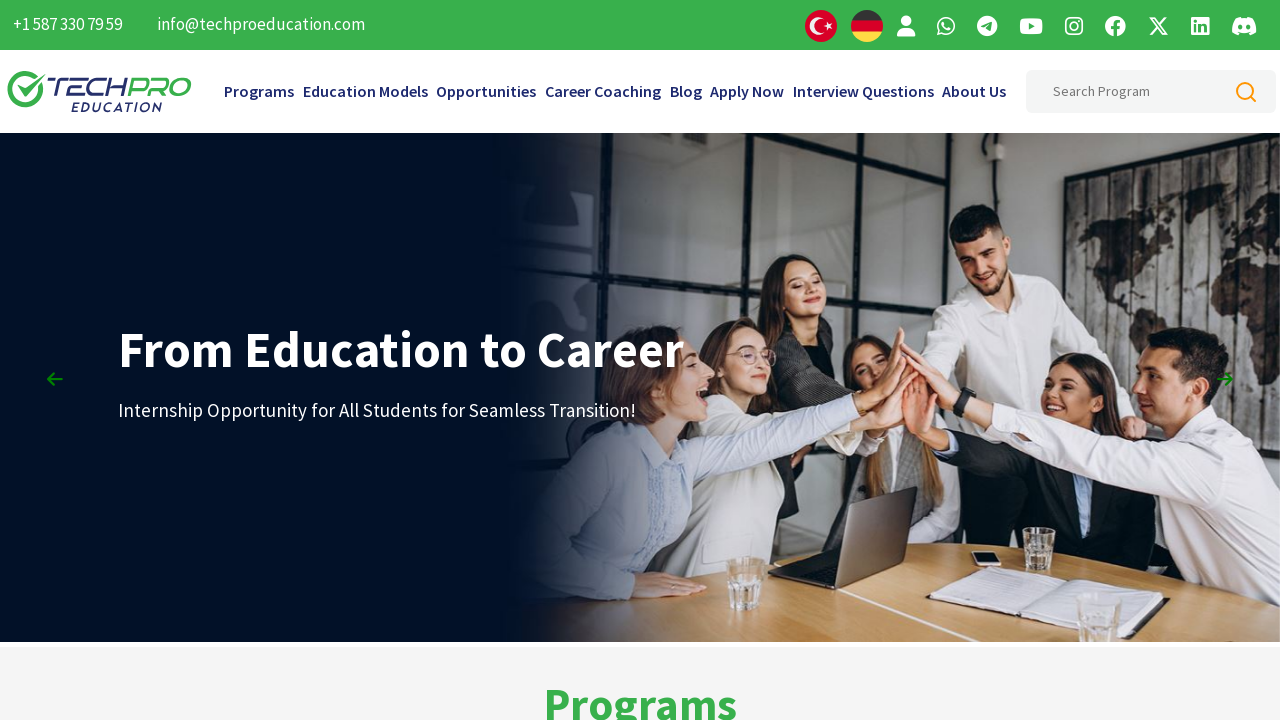

Navigated to TechPro Education website
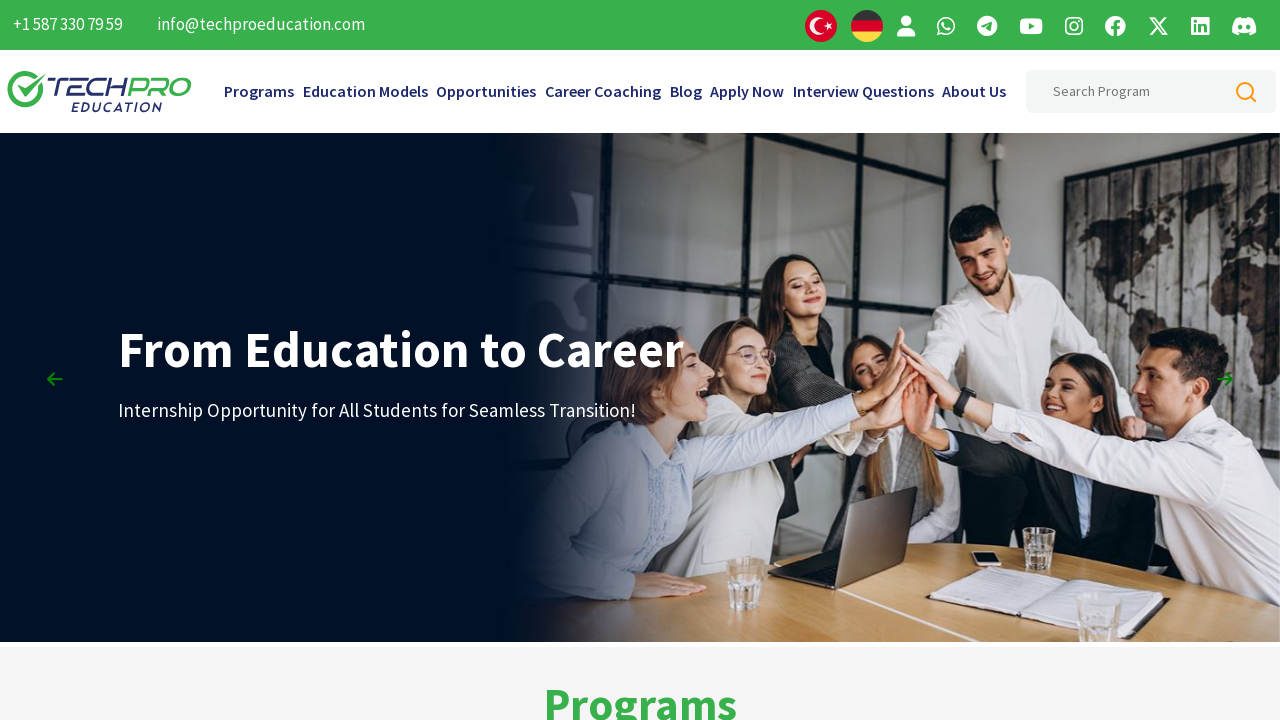

Located search input field
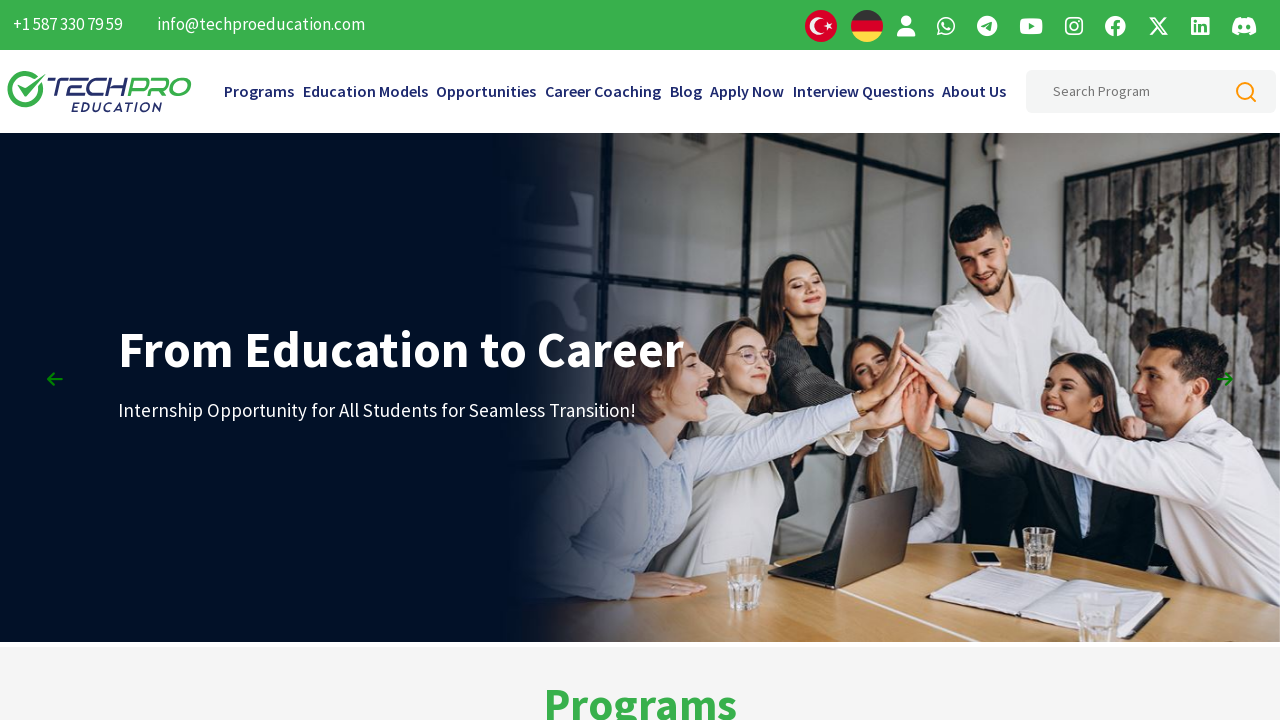

Set search input field value to 'QA' using JavaScript
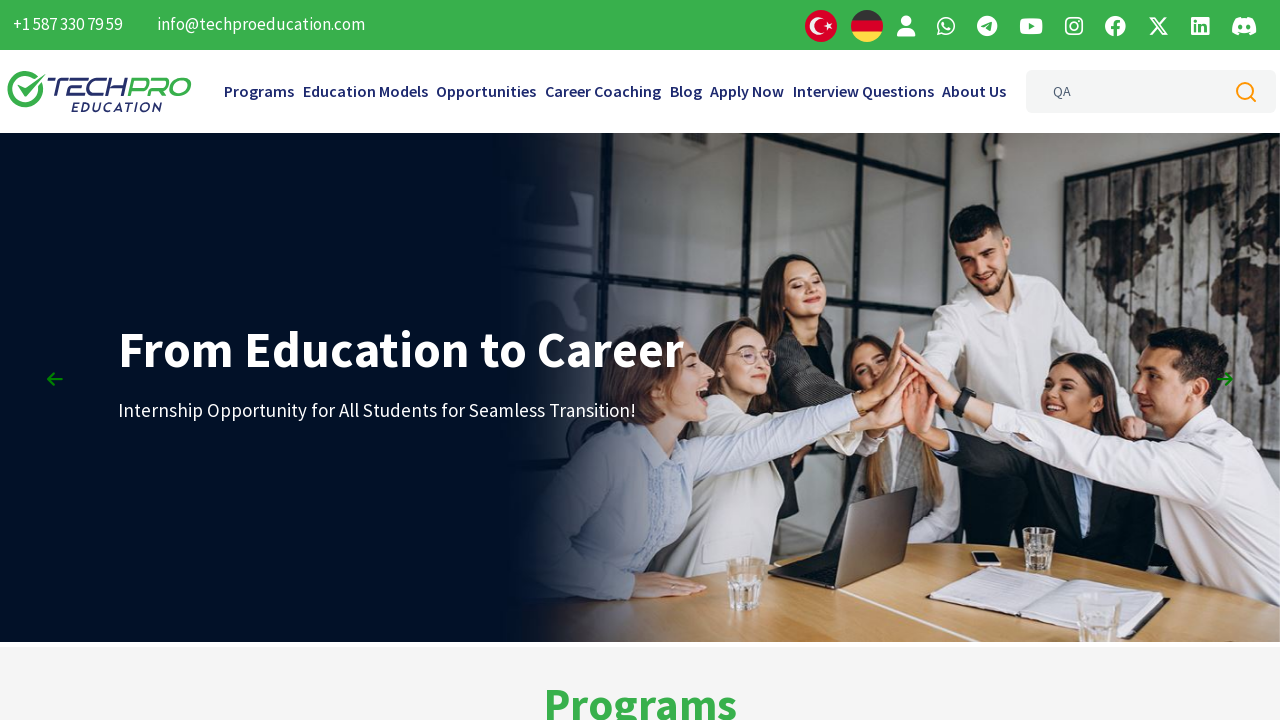

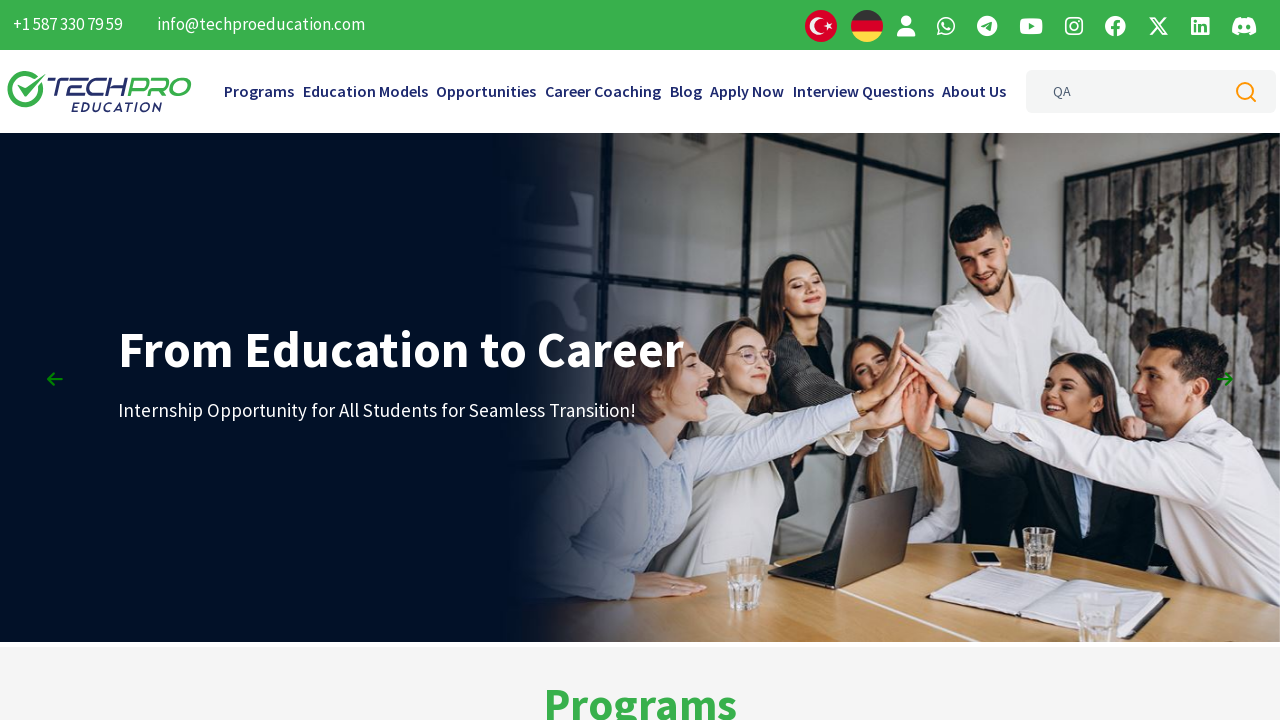